Tests navigation by clicking a link with mathematically calculated text, then fills out a form with personal information (first name, last name, city, country) and submits it.

Starting URL: http://suninjuly.github.io/find_link_text

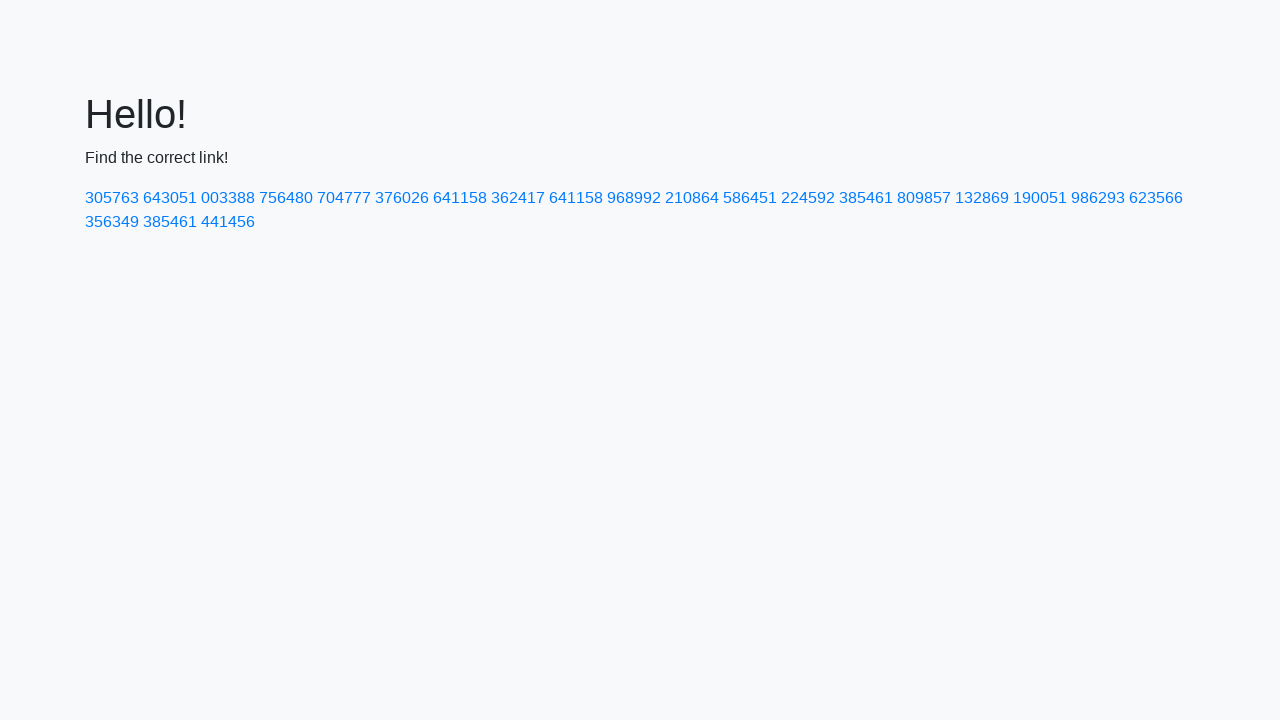

Clicked link with mathematically calculated text: 224592 at (808, 198) on text=224592
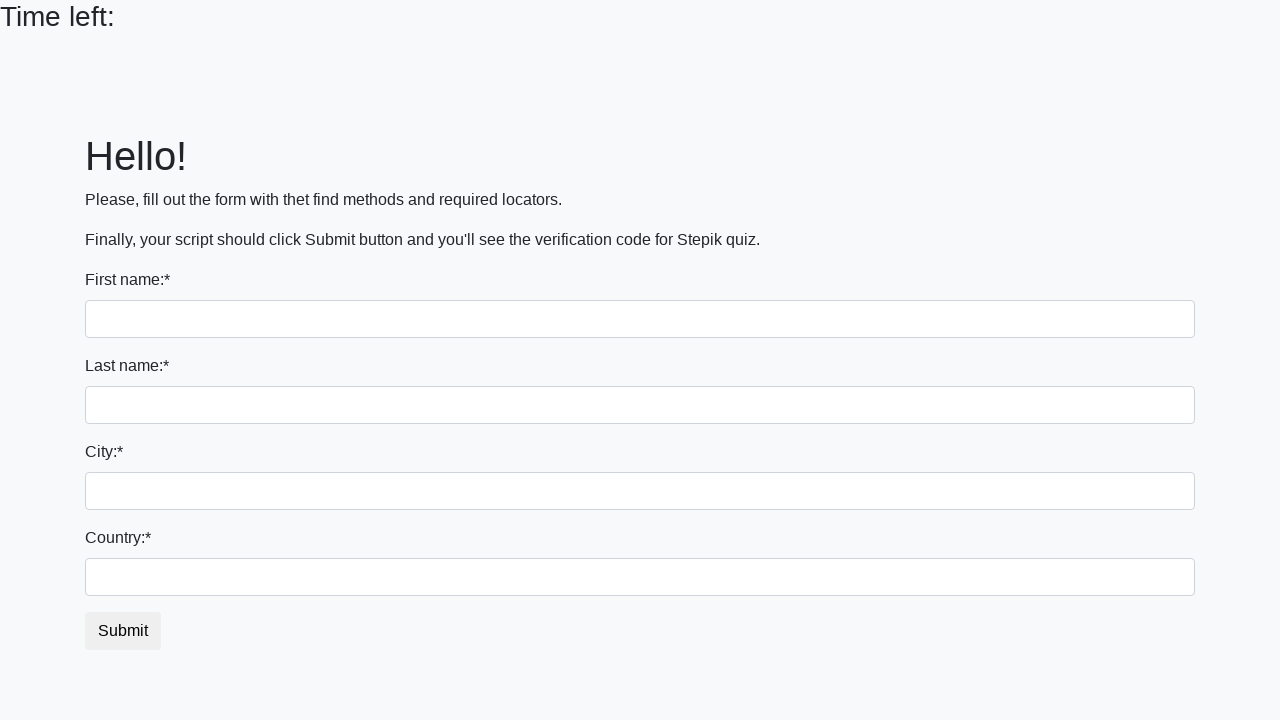

Filled first name field with 'Ivan' on input >> nth=0
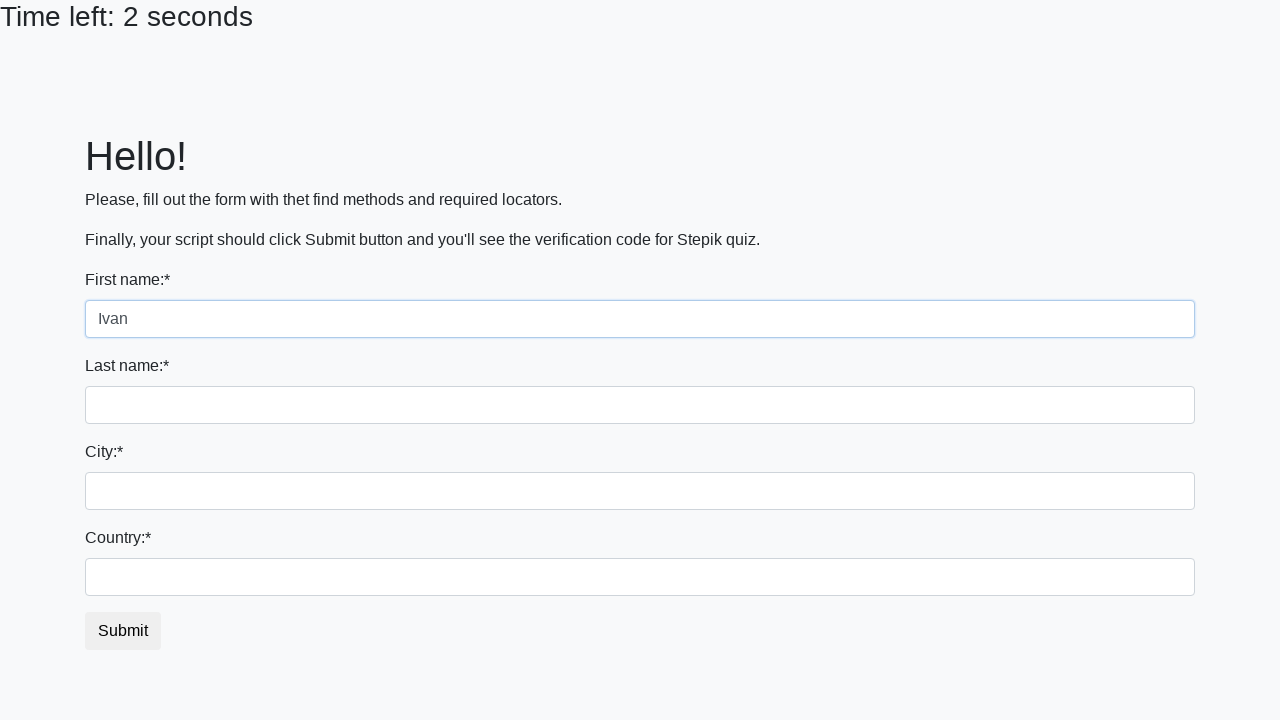

Filled last name field with 'Petrov' on input[name='last_name']
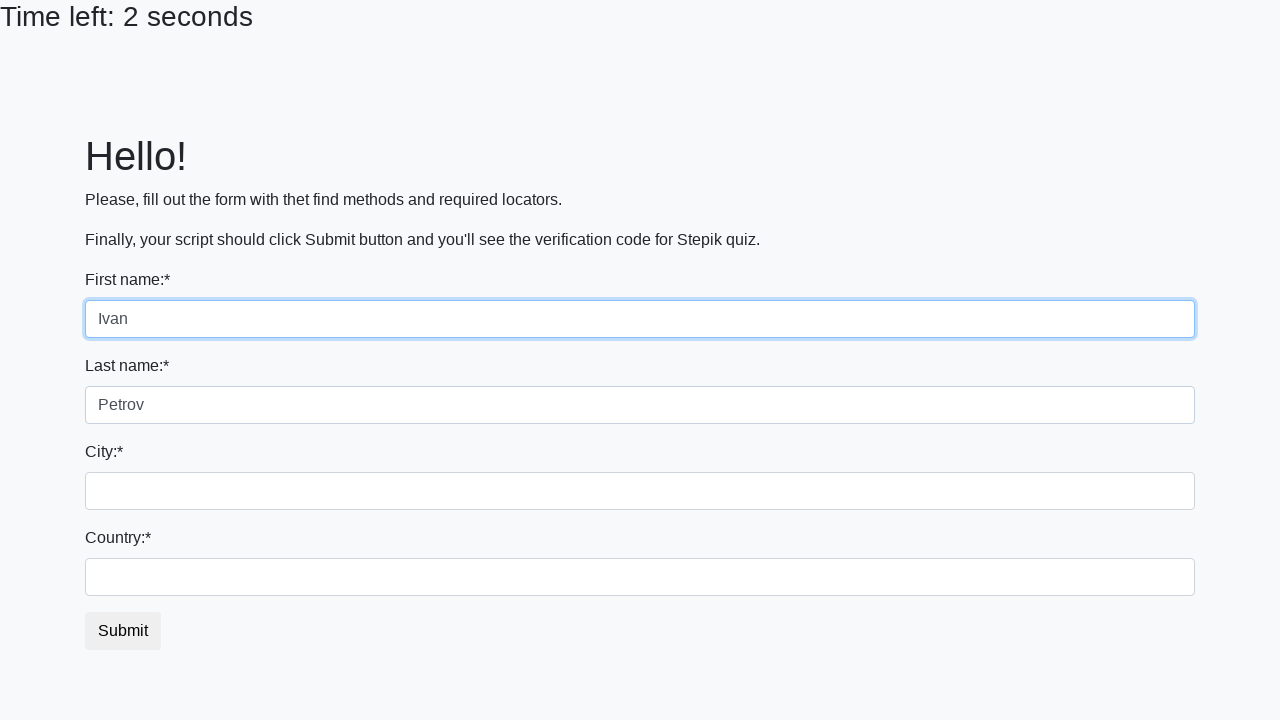

Filled city field with 'Smolensk' on input.city
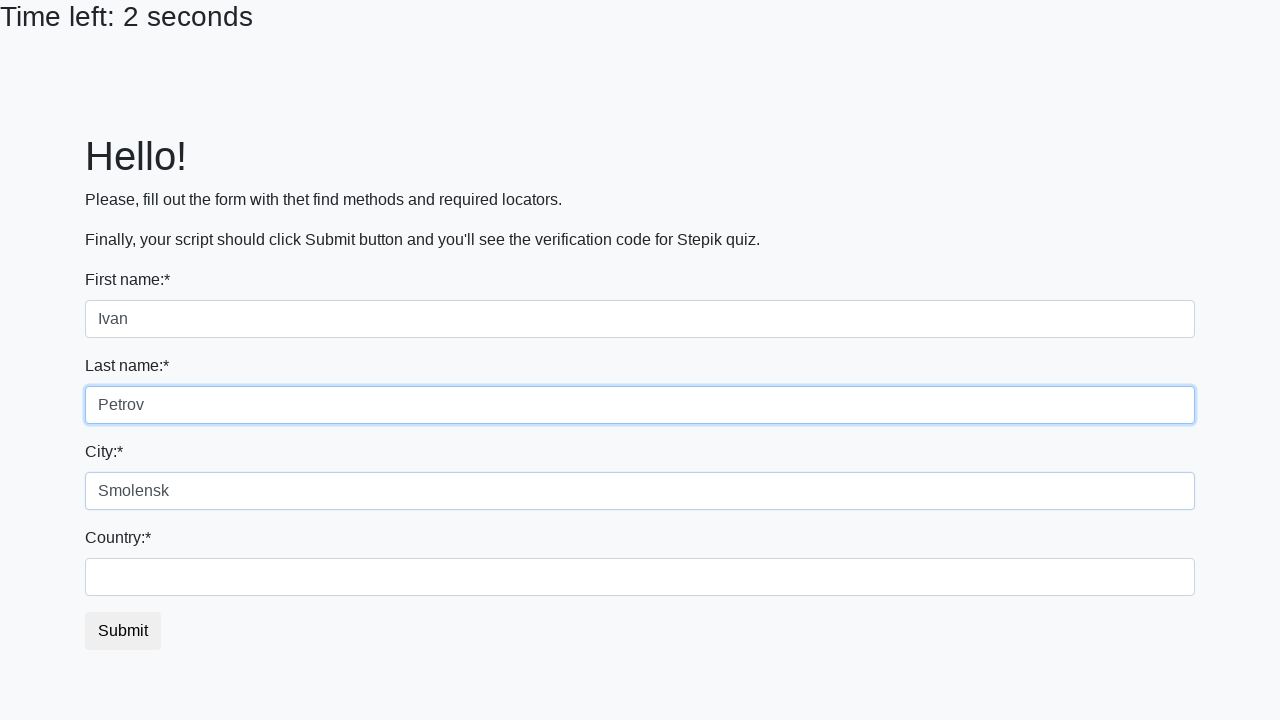

Filled country field with 'Russia' on #country
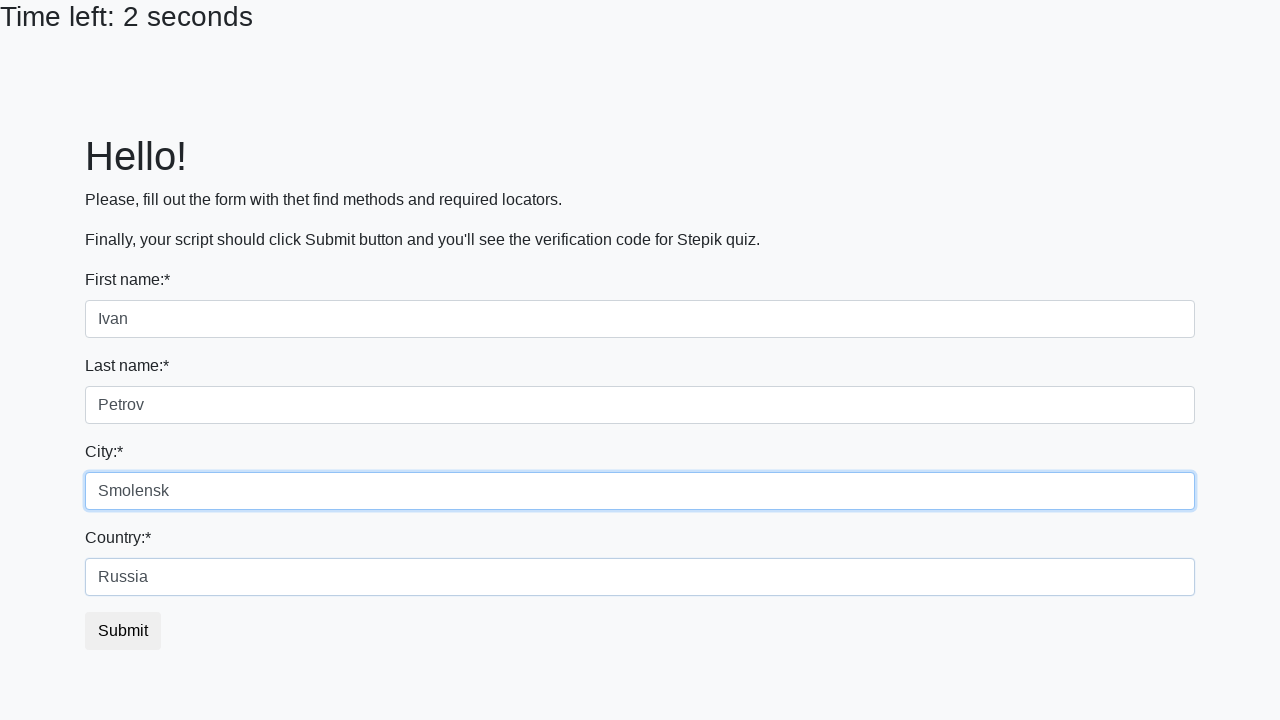

Clicked submit button to complete form submission at (123, 631) on button.btn
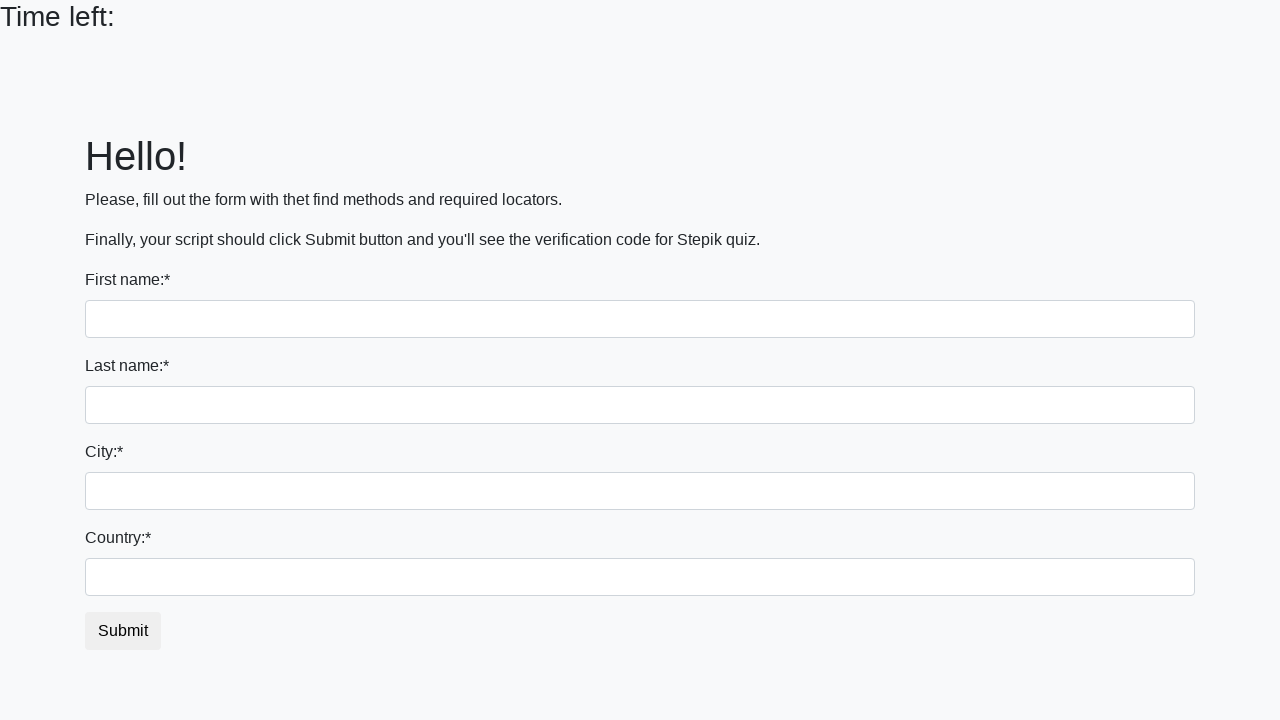

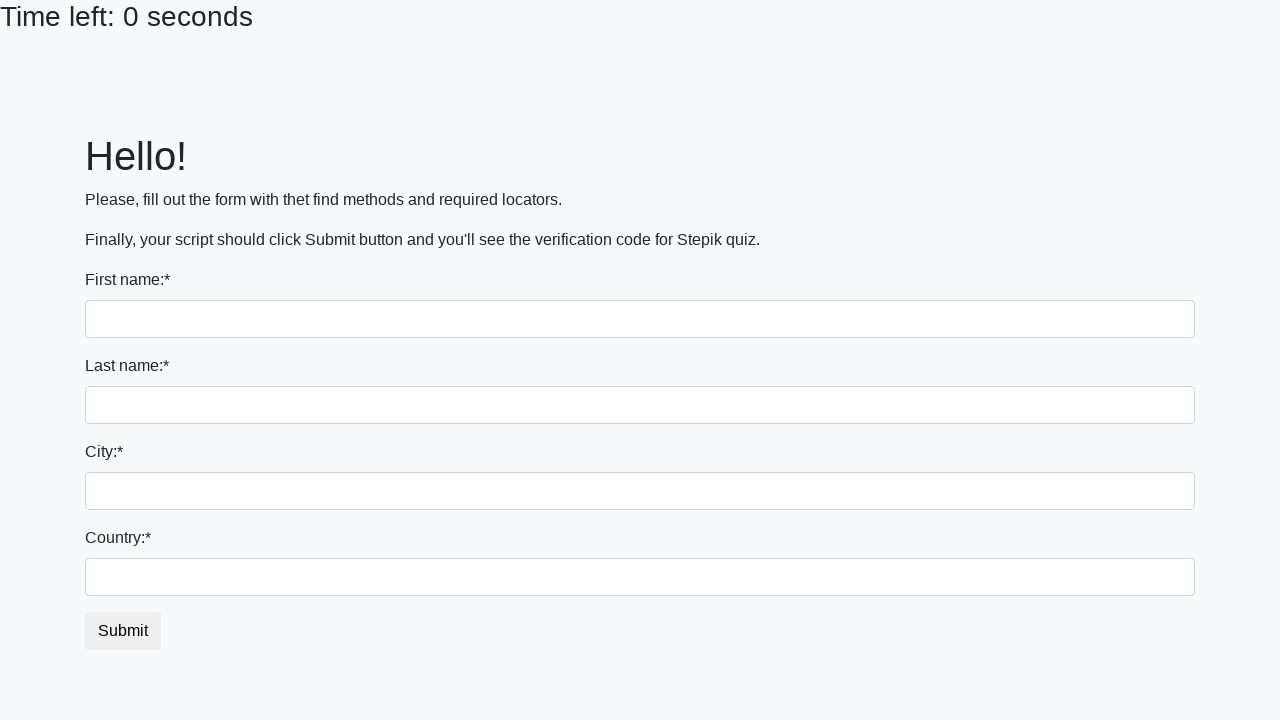